Tests an e-commerce shopping flow by searching for products containing "ber", adding all matching products to cart, proceeding to checkout, and applying a promo code.

Starting URL: https://rahulshettyacademy.com/seleniumPractise/#/

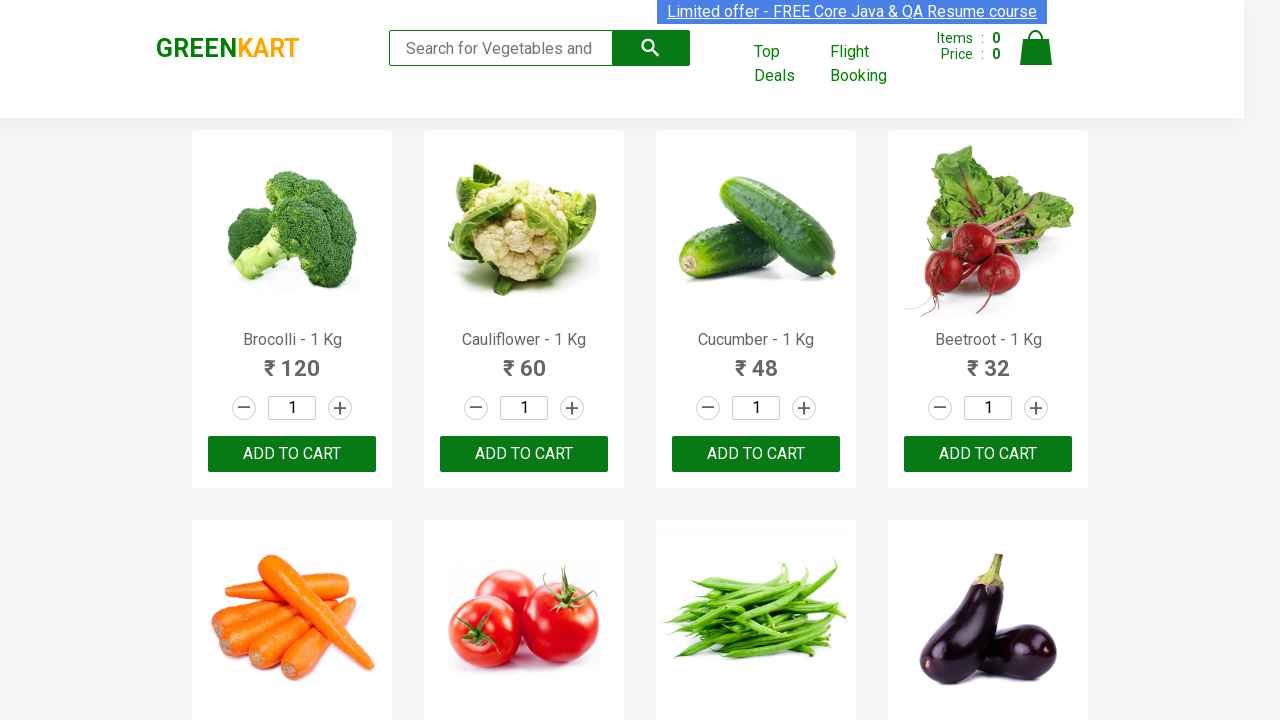

Filled search field with 'ber' to find products on input.search-keyword
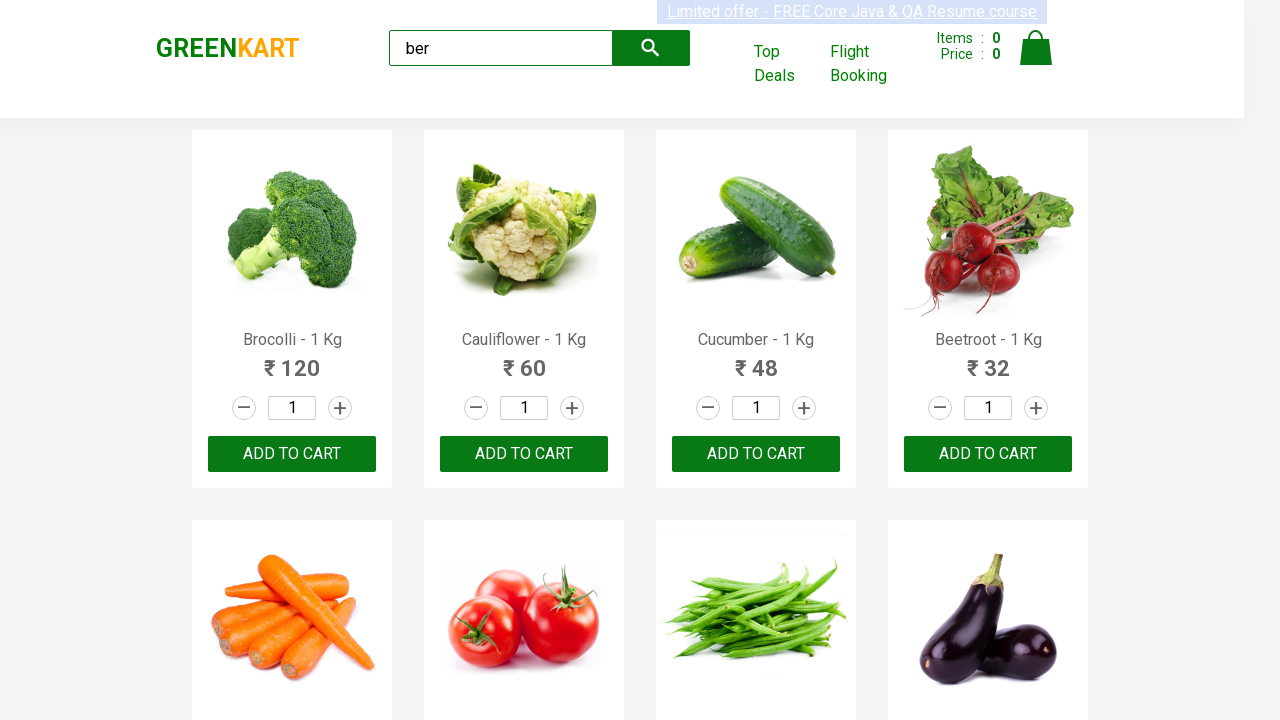

Waited for search results to load
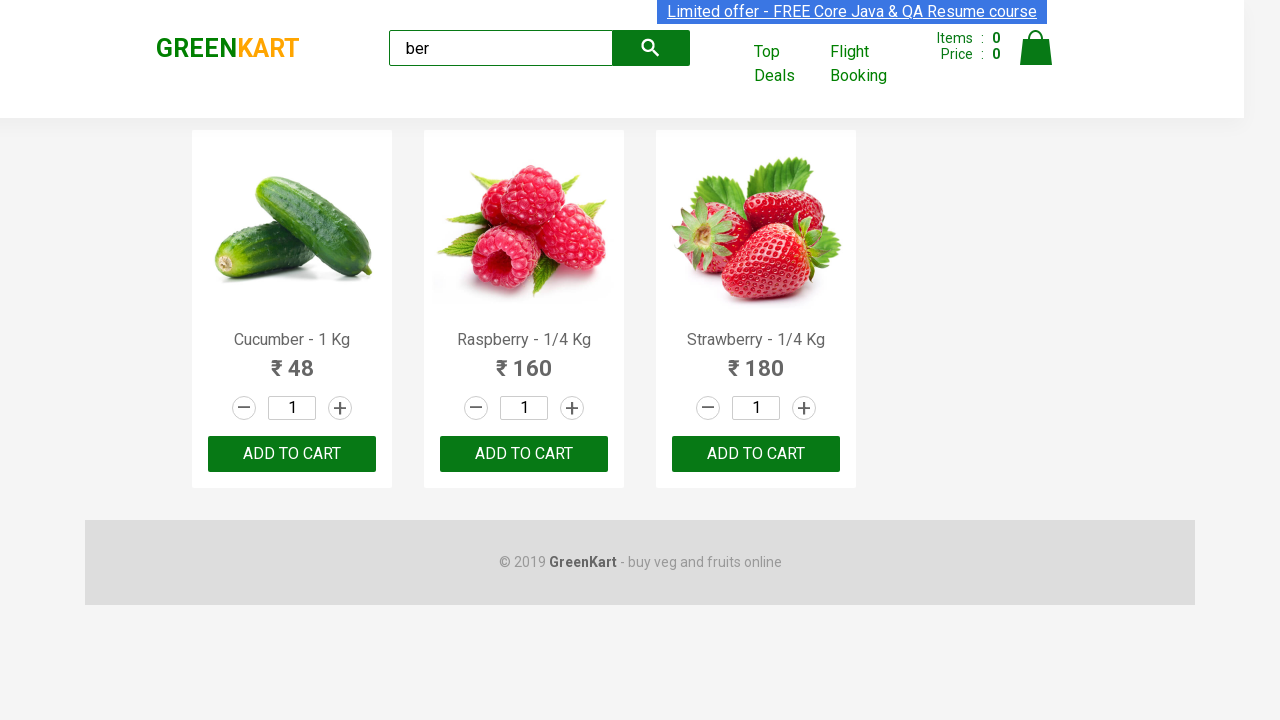

Located all 'Add to Cart' buttons for filtered products
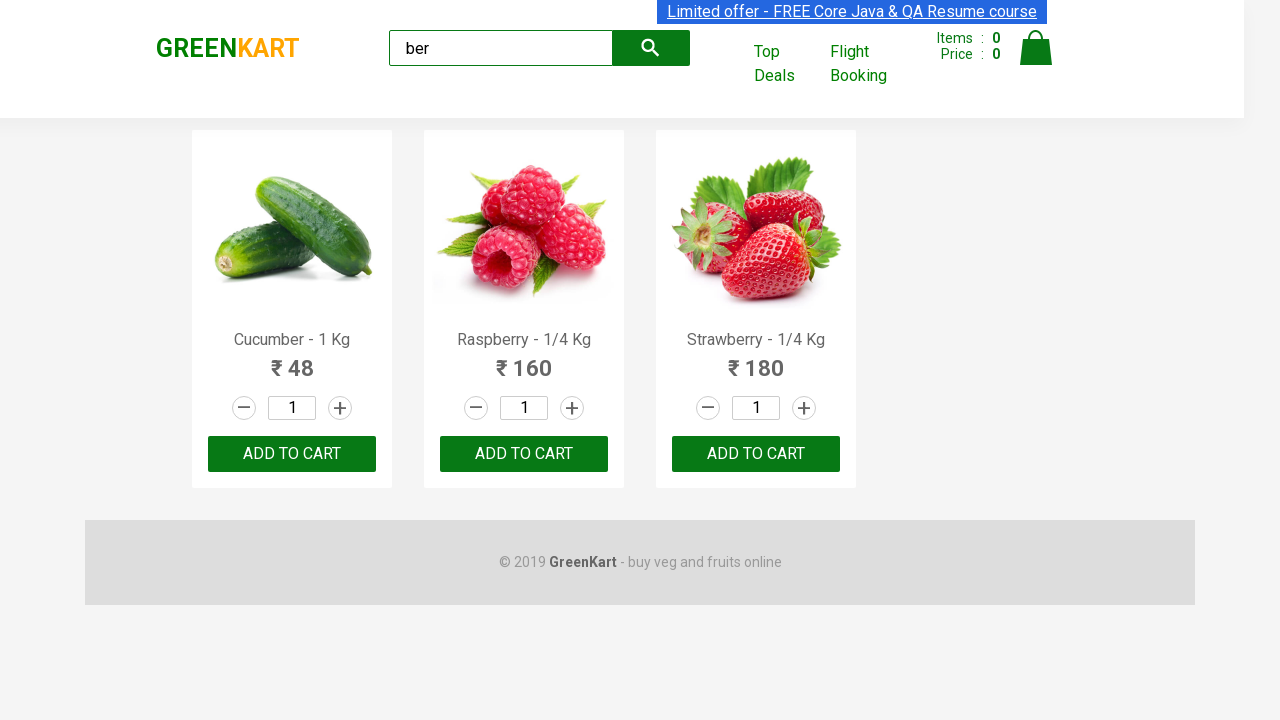

Clicked 'Add to Cart' button for a product at (292, 454) on xpath=//div[@class='product-action']/button >> nth=0
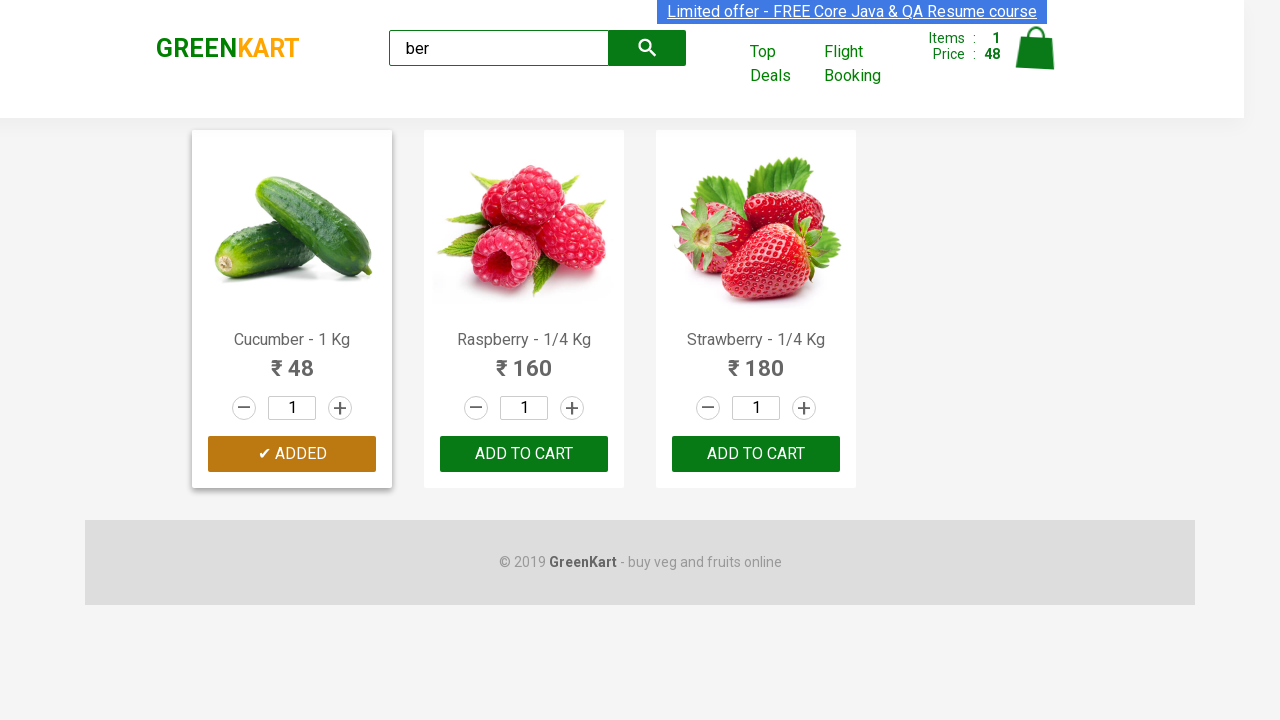

Clicked 'Add to Cart' button for a product at (524, 454) on xpath=//div[@class='product-action']/button >> nth=1
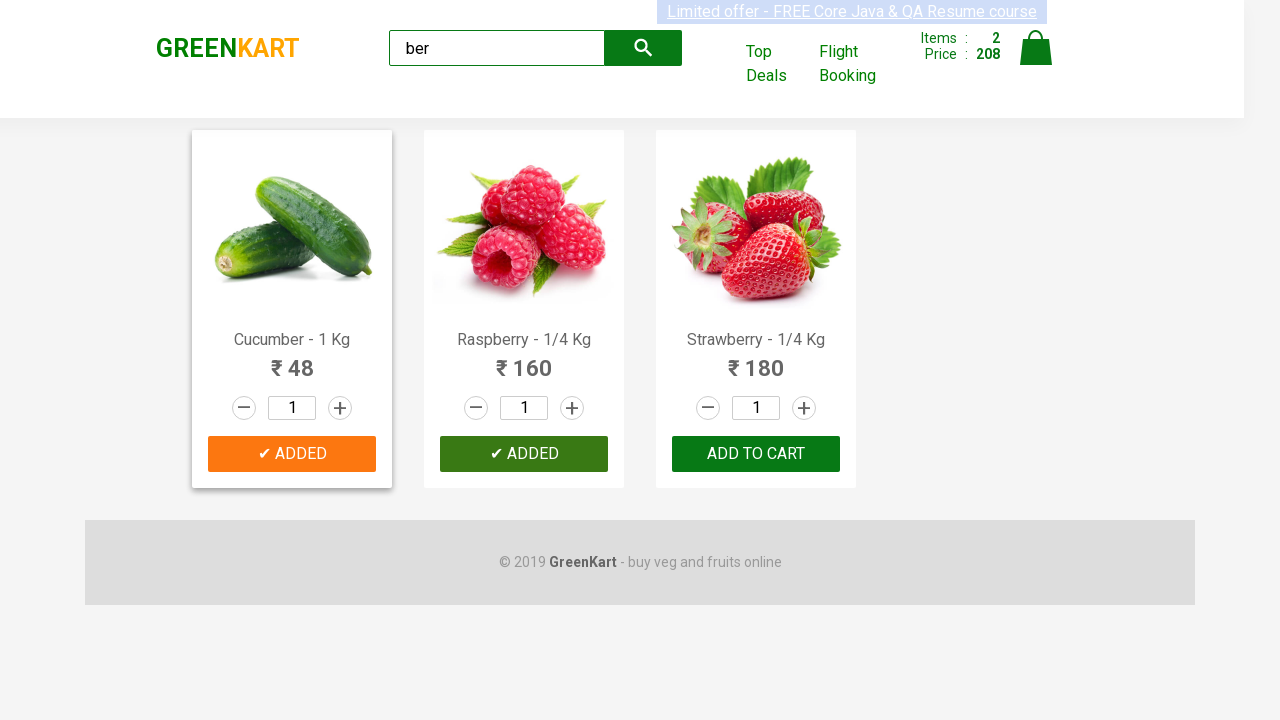

Clicked 'Add to Cart' button for a product at (756, 454) on xpath=//div[@class='product-action']/button >> nth=2
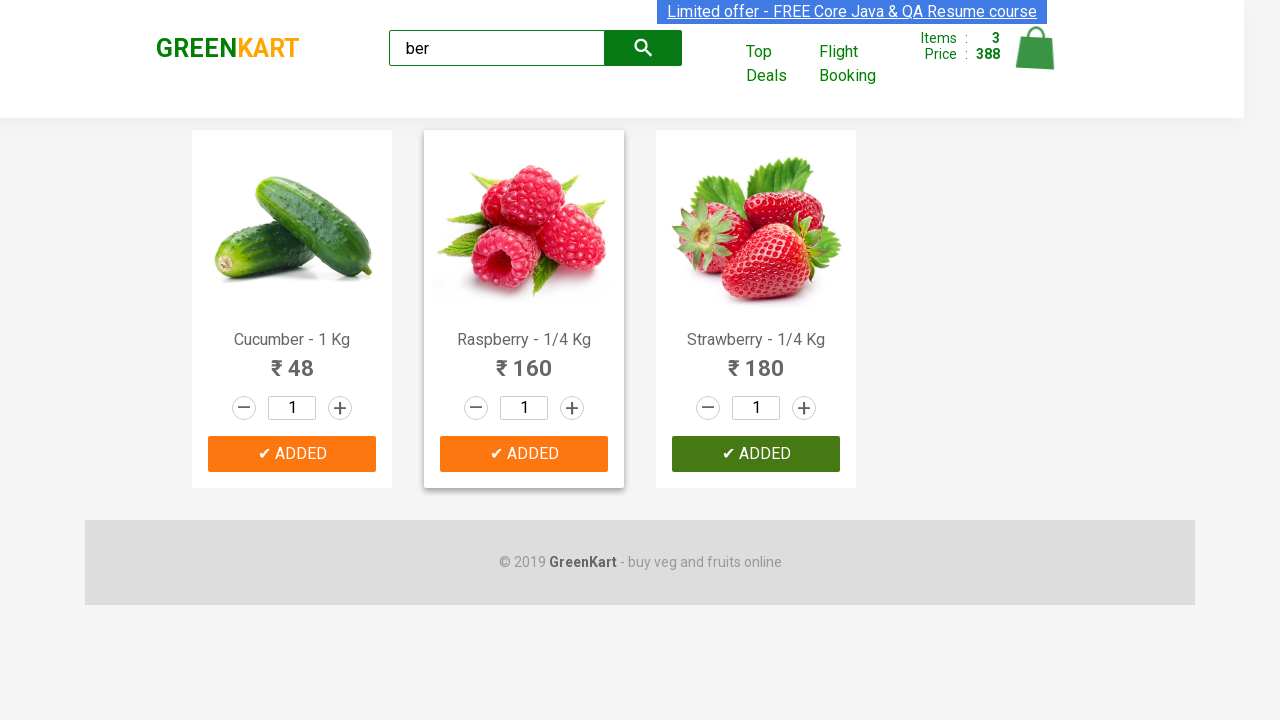

Clicked cart icon to view shopping cart at (1036, 48) on img[alt='Cart']
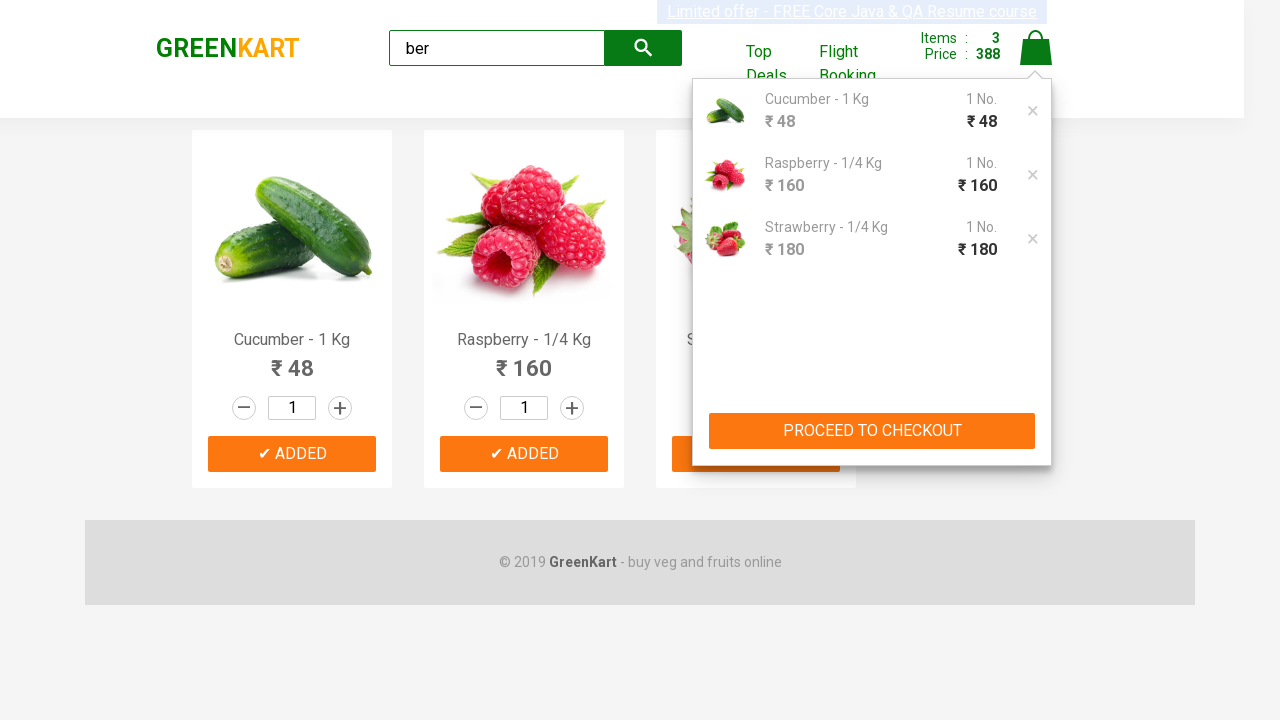

Clicked 'PROCEED TO CHECKOUT' button at (872, 431) on xpath=//button[text()='PROCEED TO CHECKOUT']
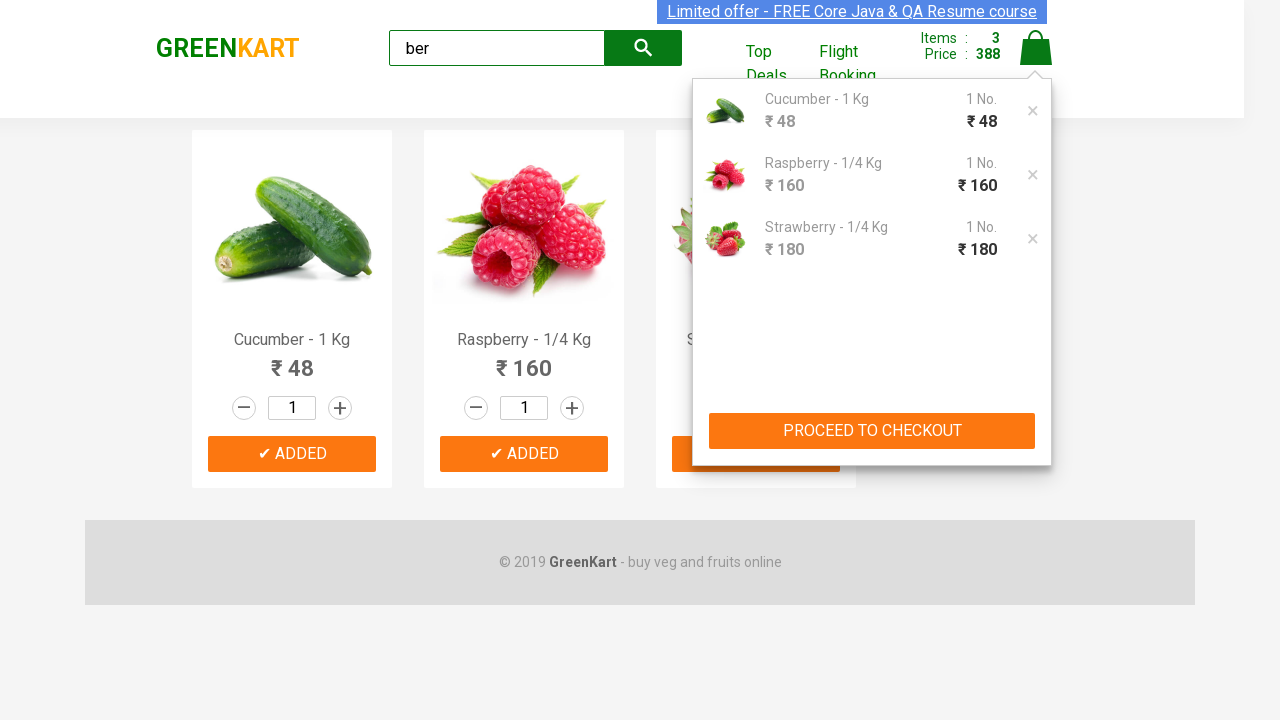

Checkout page loaded with promo code field visible
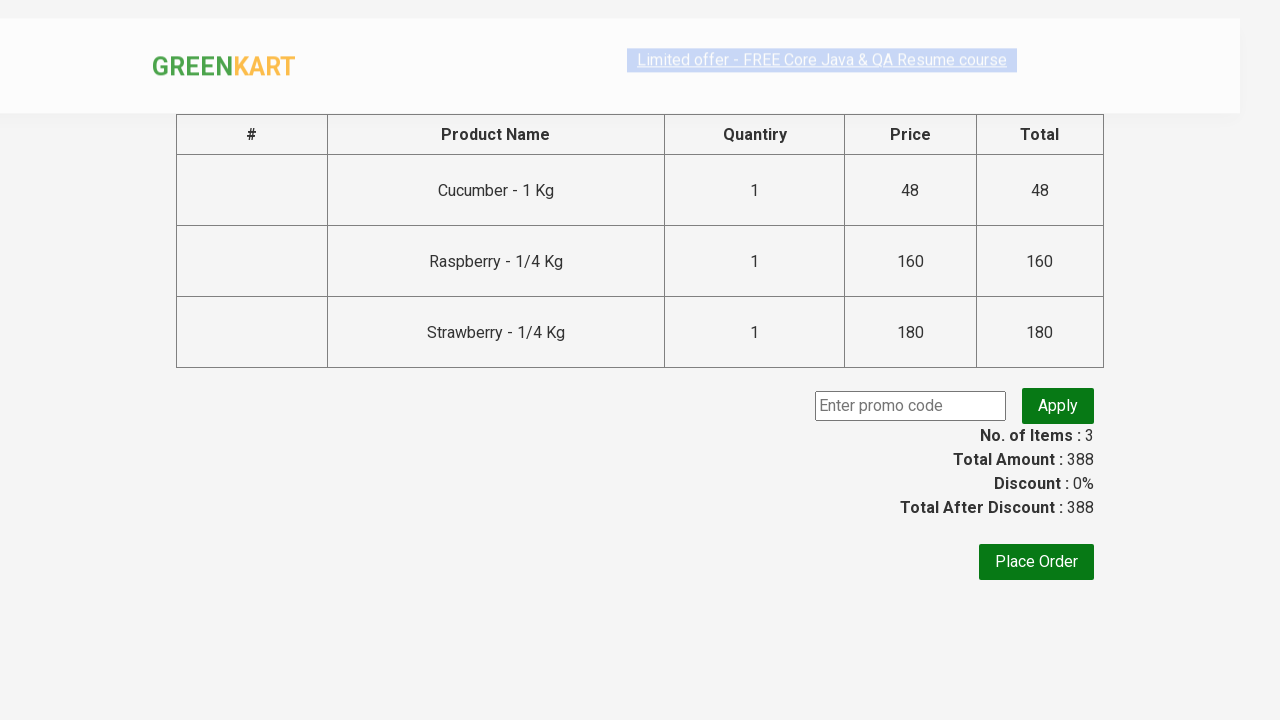

Entered promo code 'rahulshettyacademy' on input.promoCode
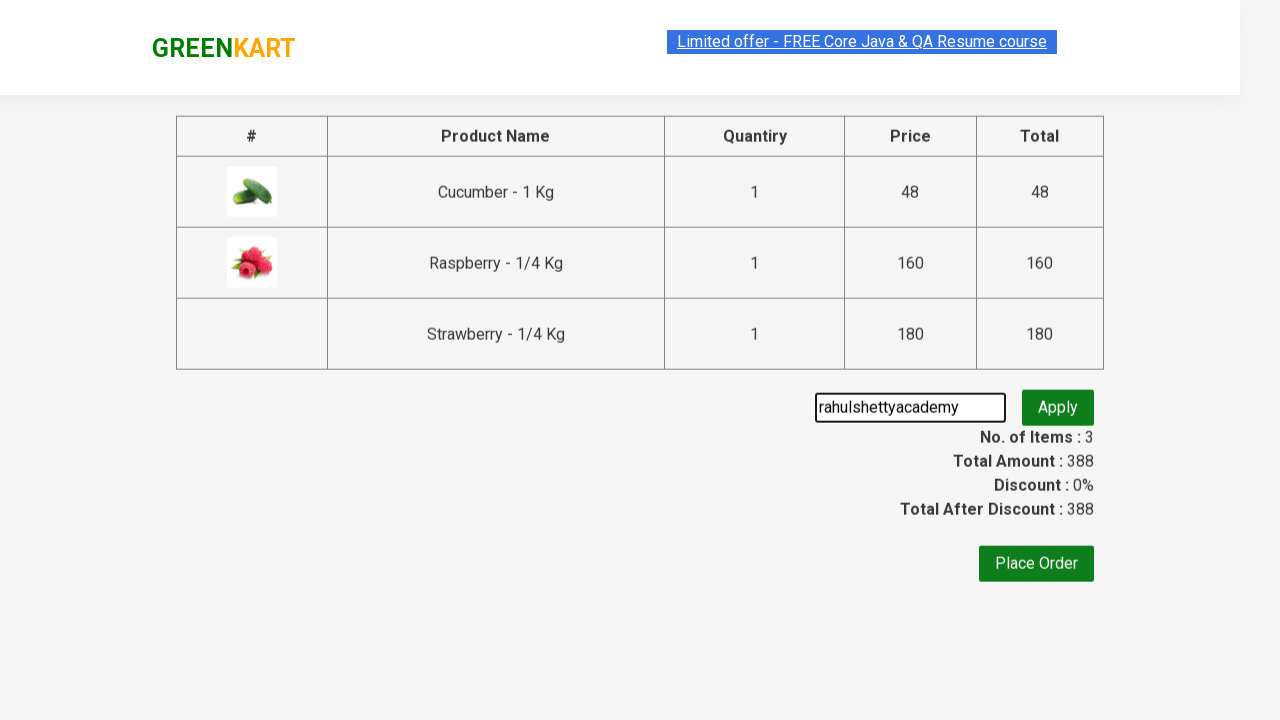

Clicked promo code apply button at (1058, 406) on .promoBtn
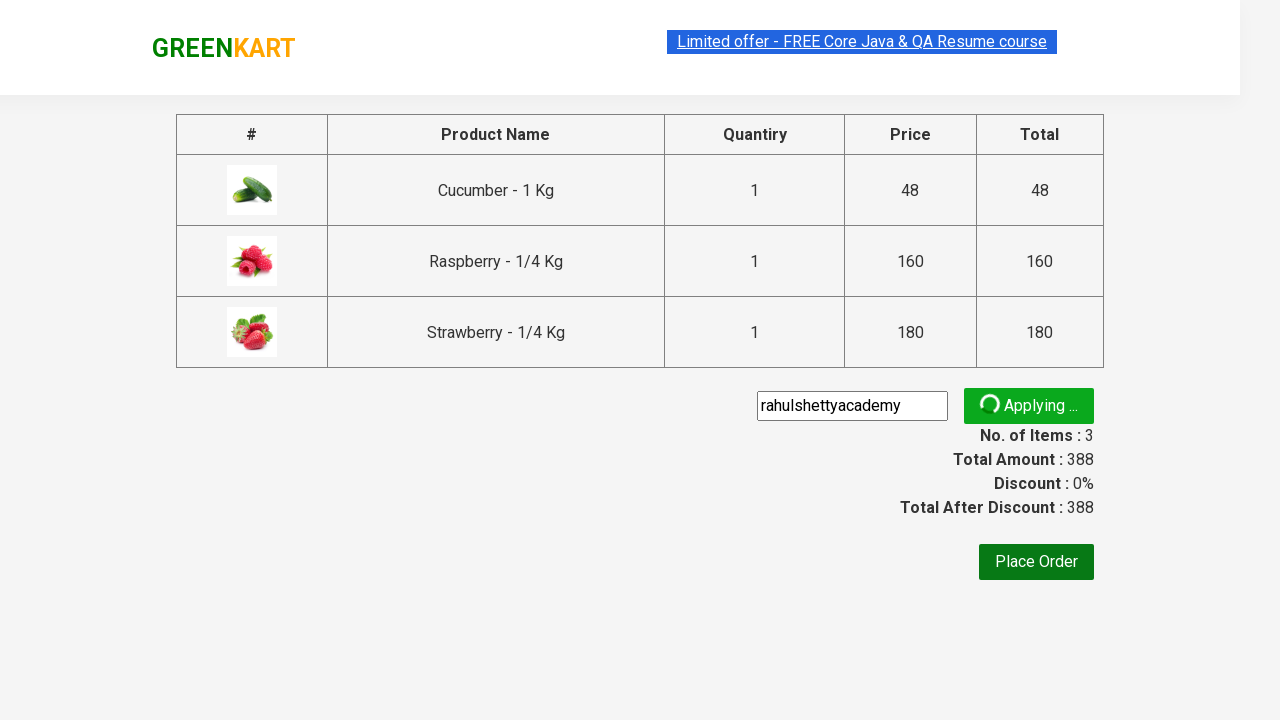

Promo code successfully applied and discount info displayed
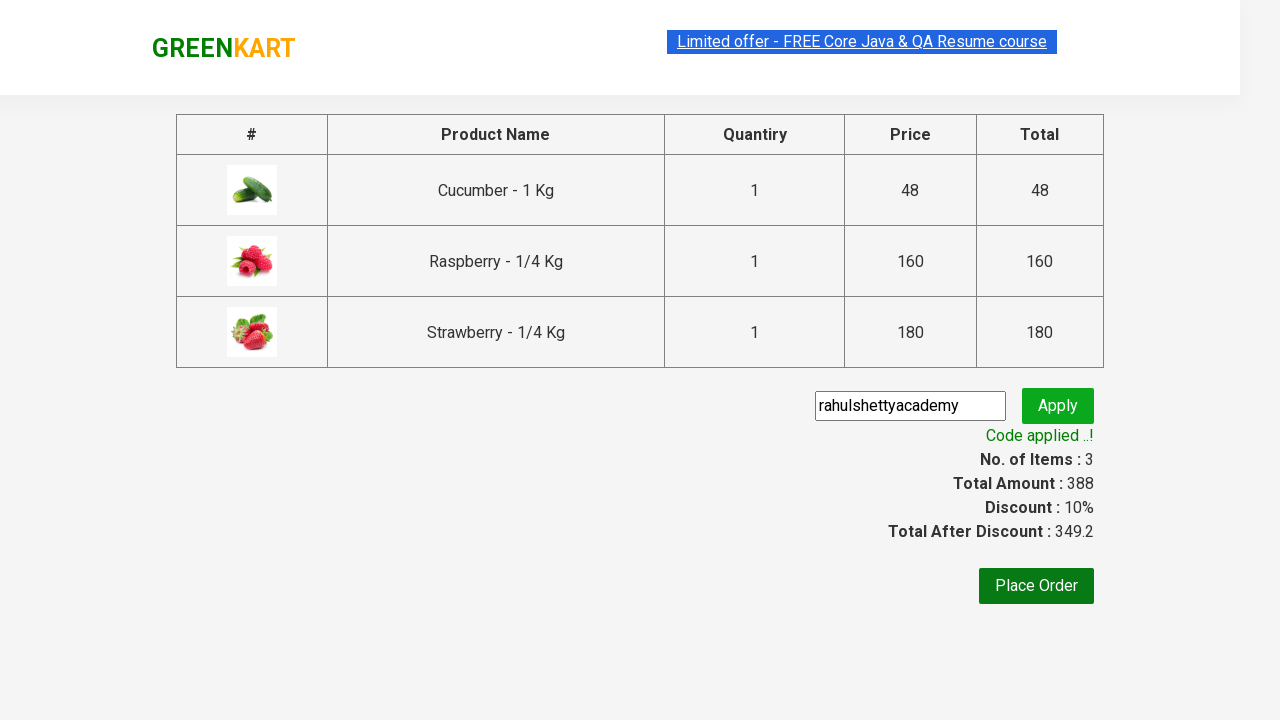

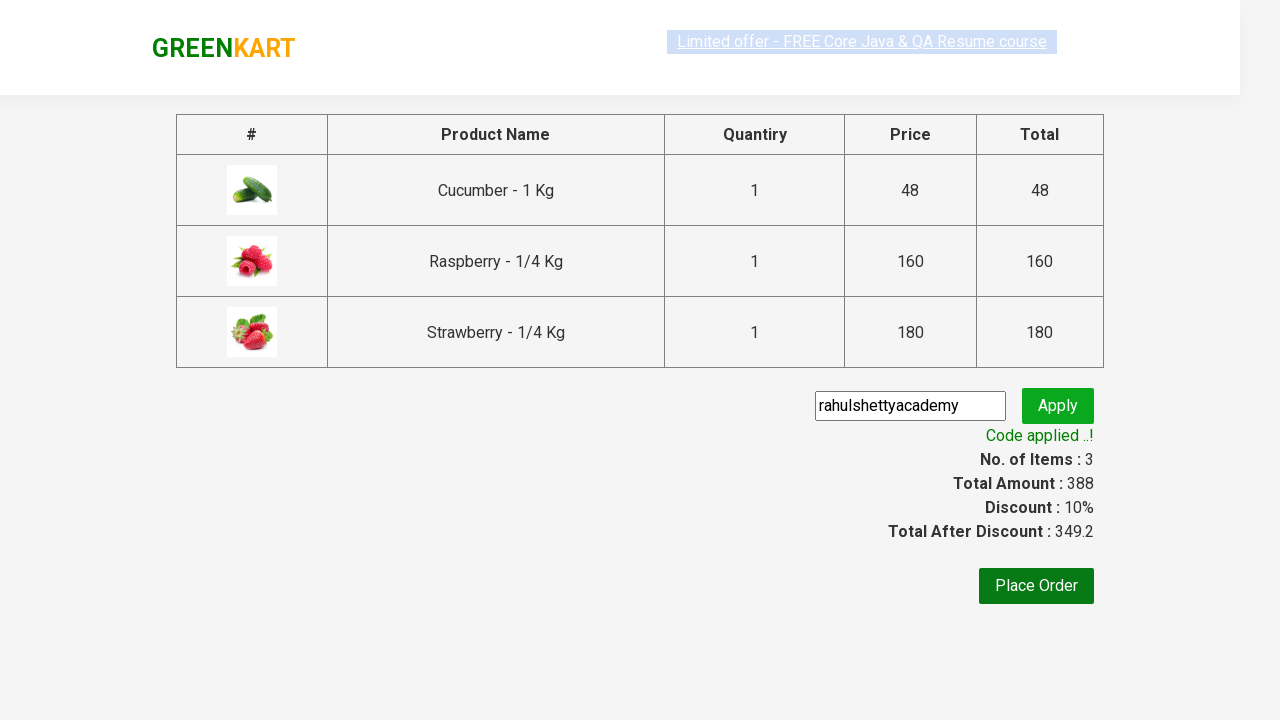